Fills out a practice registration form with personal information including name, email, gender, phone, date of birth, and hobbies

Starting URL: https://demoqa.com/automation-practice-form

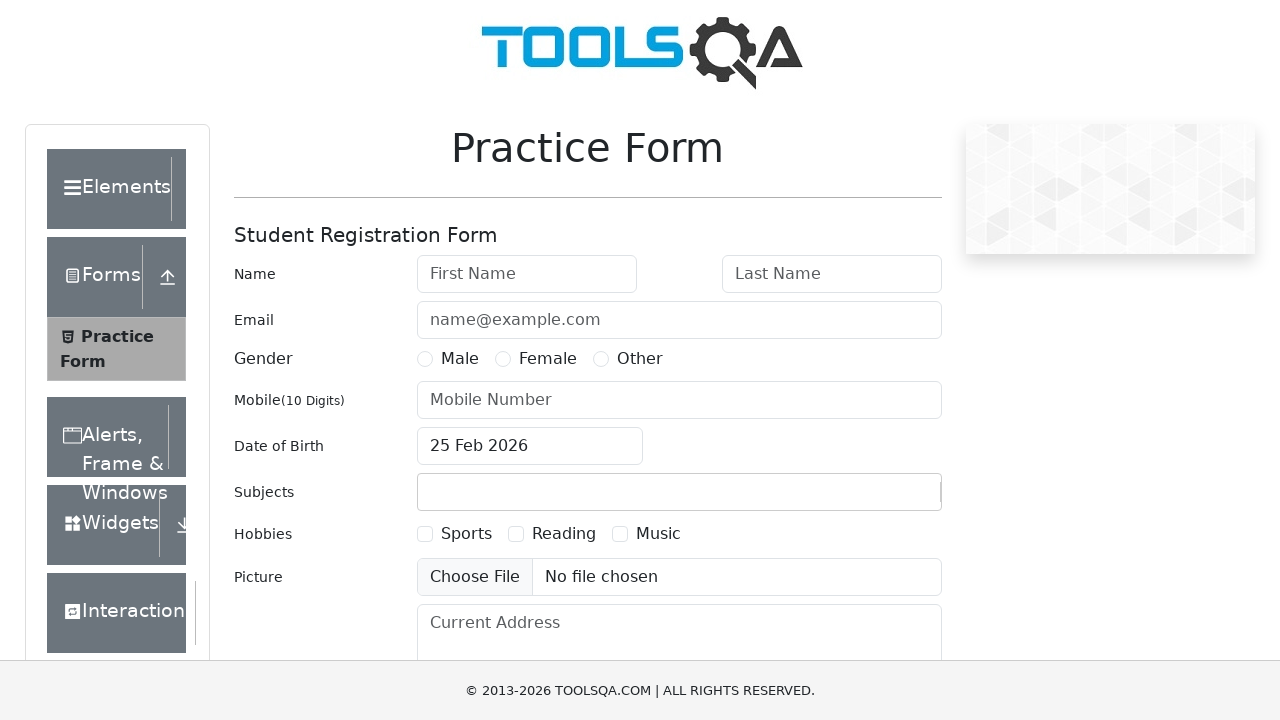

Filled first name field with 'Turan' on input#firstName
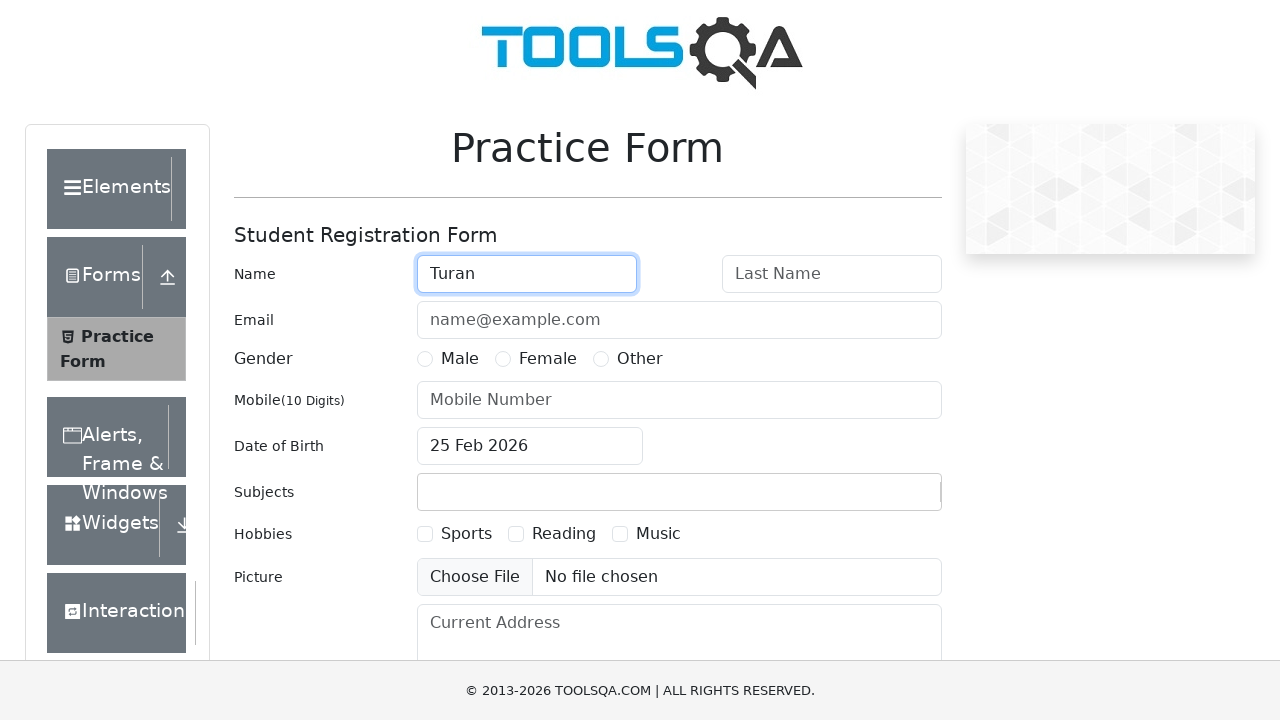

Filled last name field with 'Aymış' on input#lastName
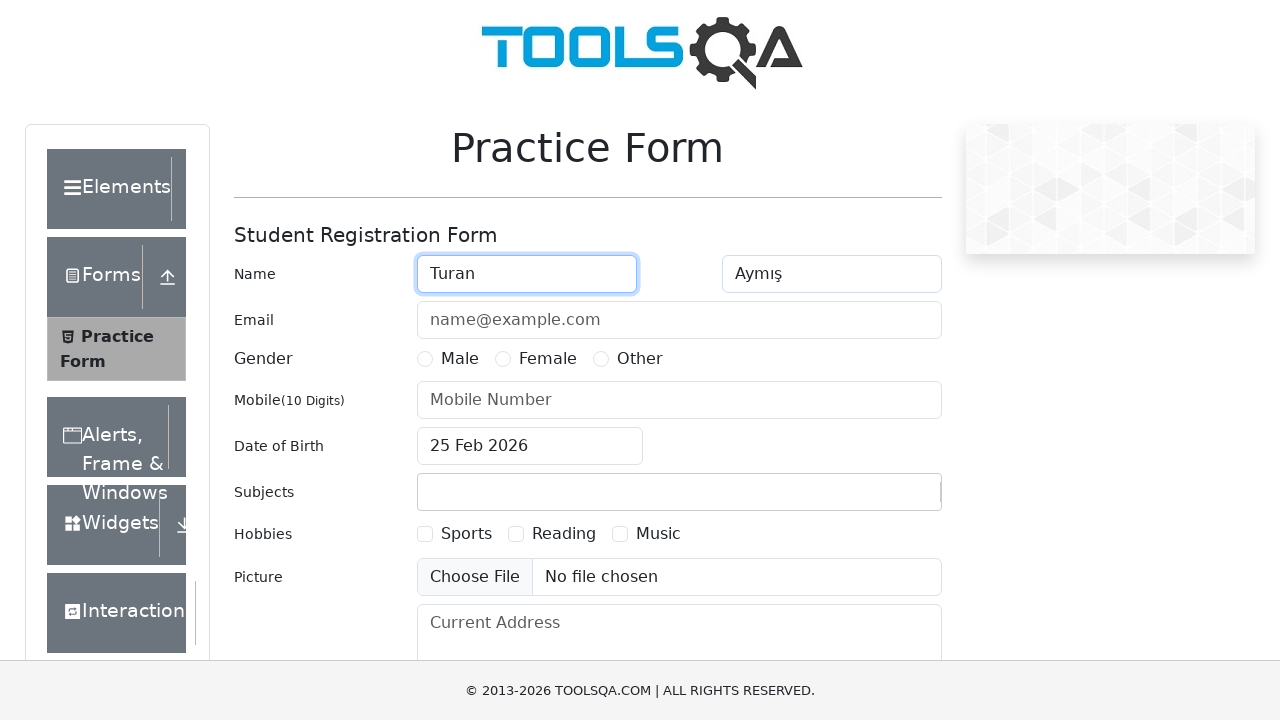

Filled email field with 'turan@aymis.com' on input#userEmail
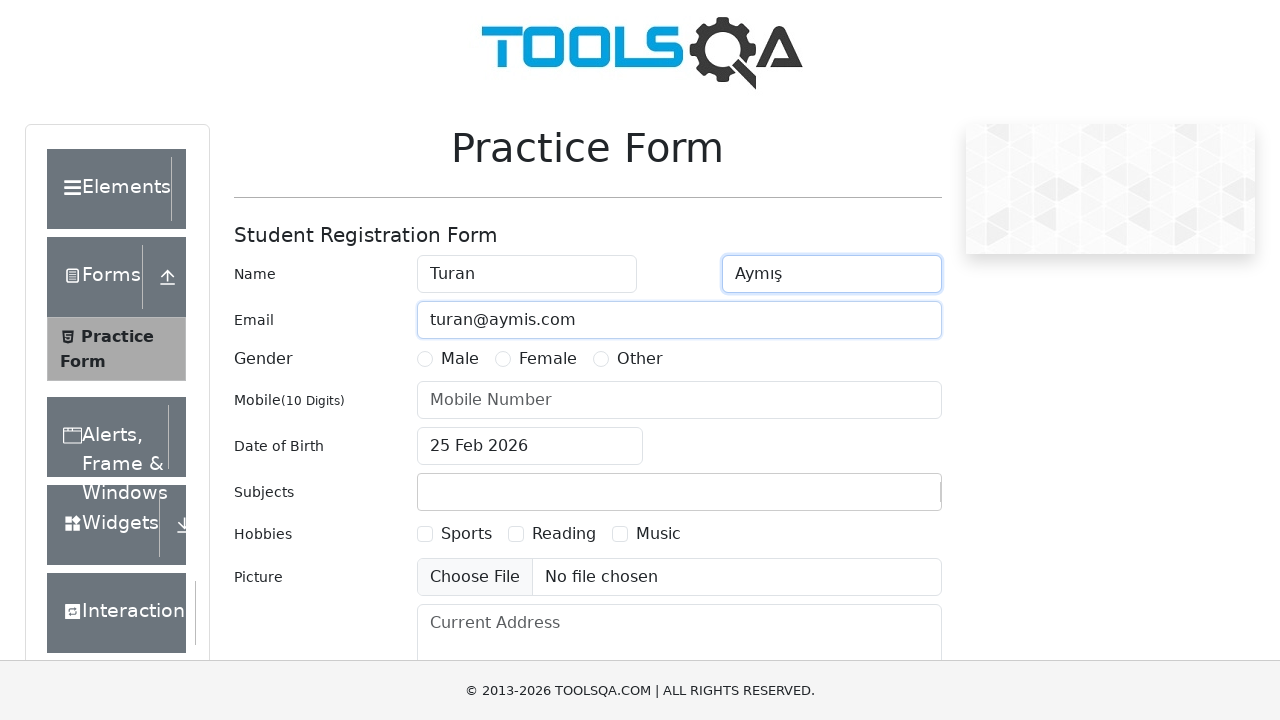

Scrolled down 250px to reveal more form fields
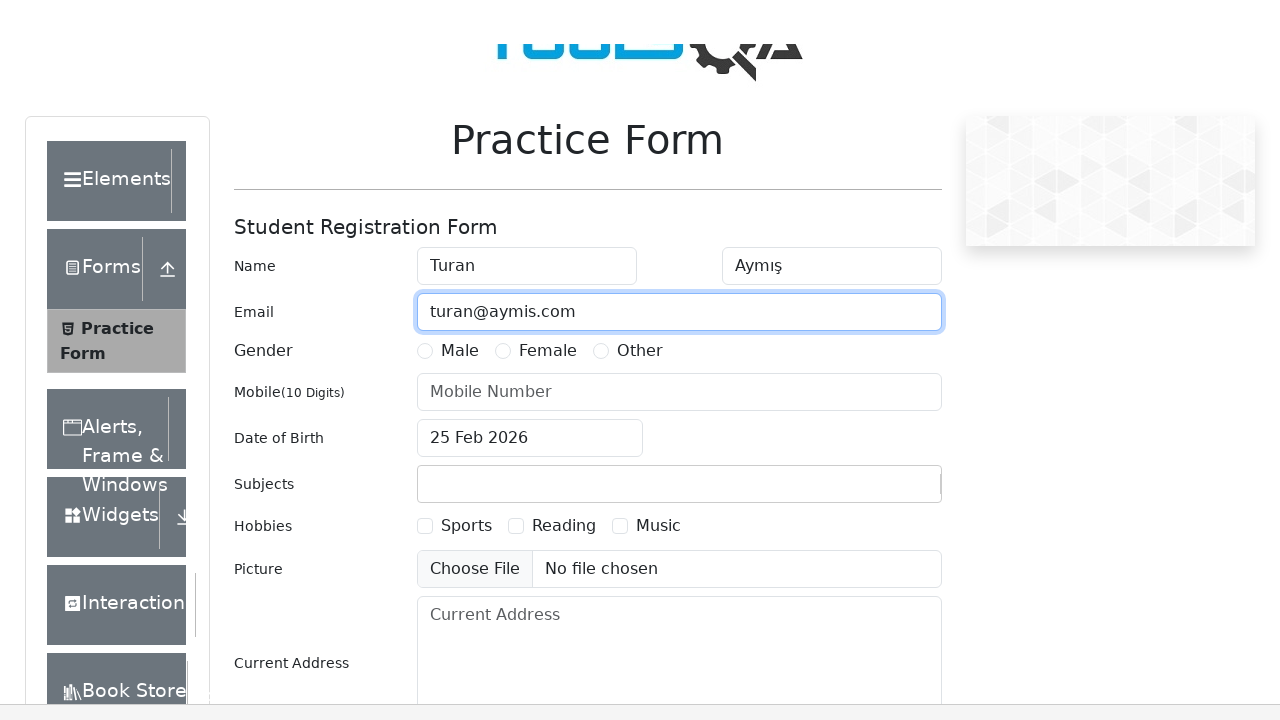

Selected Male gender option at (460, 109) on label[for='gender-radio-1']
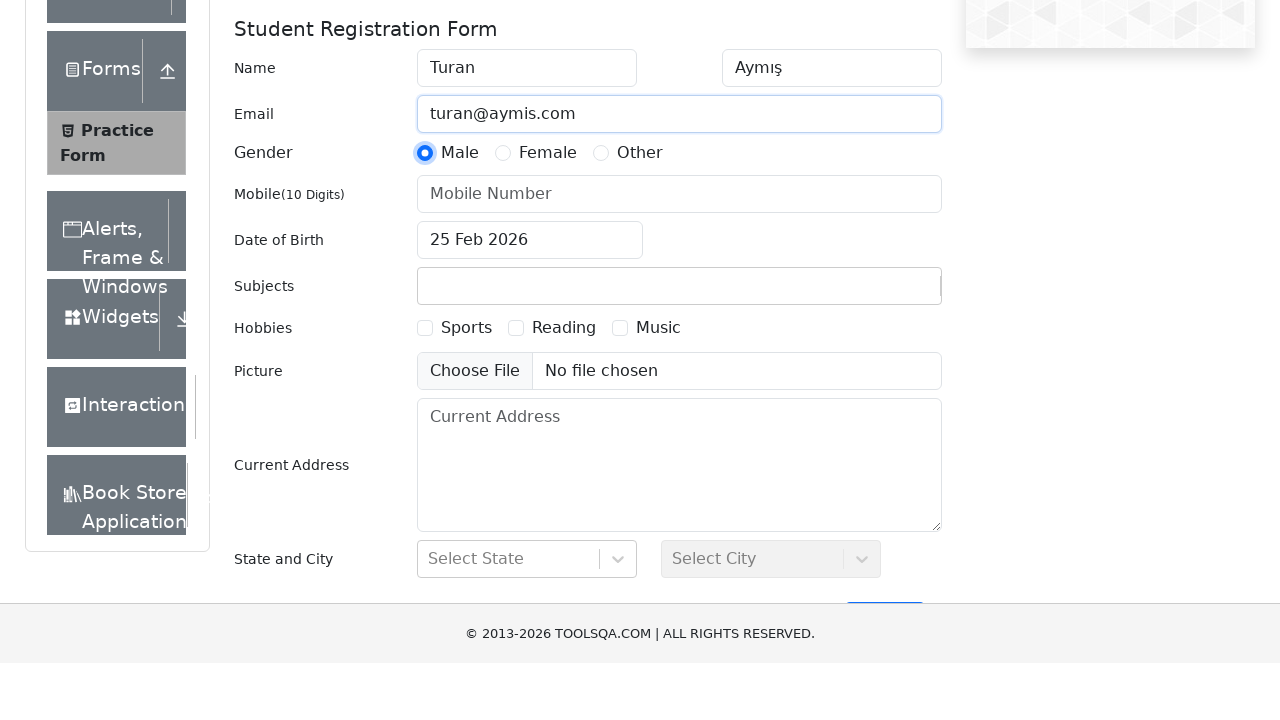

Filled phone number field with '1231231231' on input#userNumber
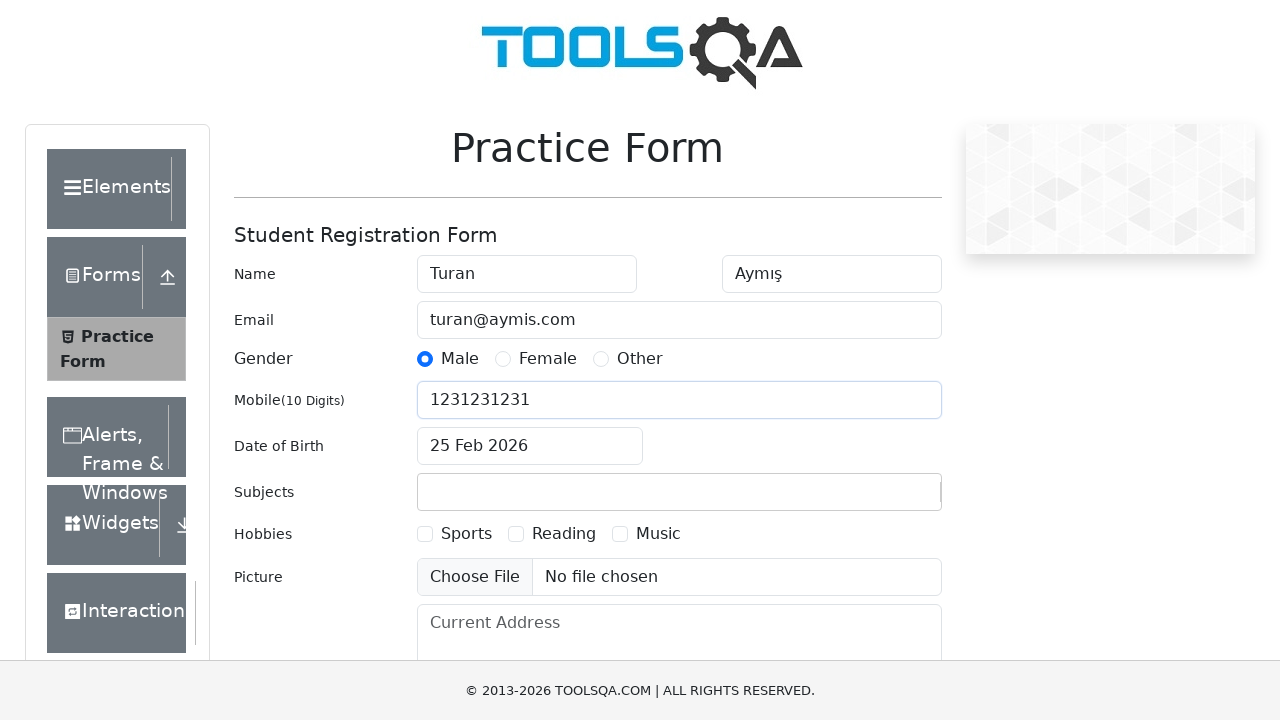

Opened date of birth picker at (530, 446) on input#dateOfBirthInput
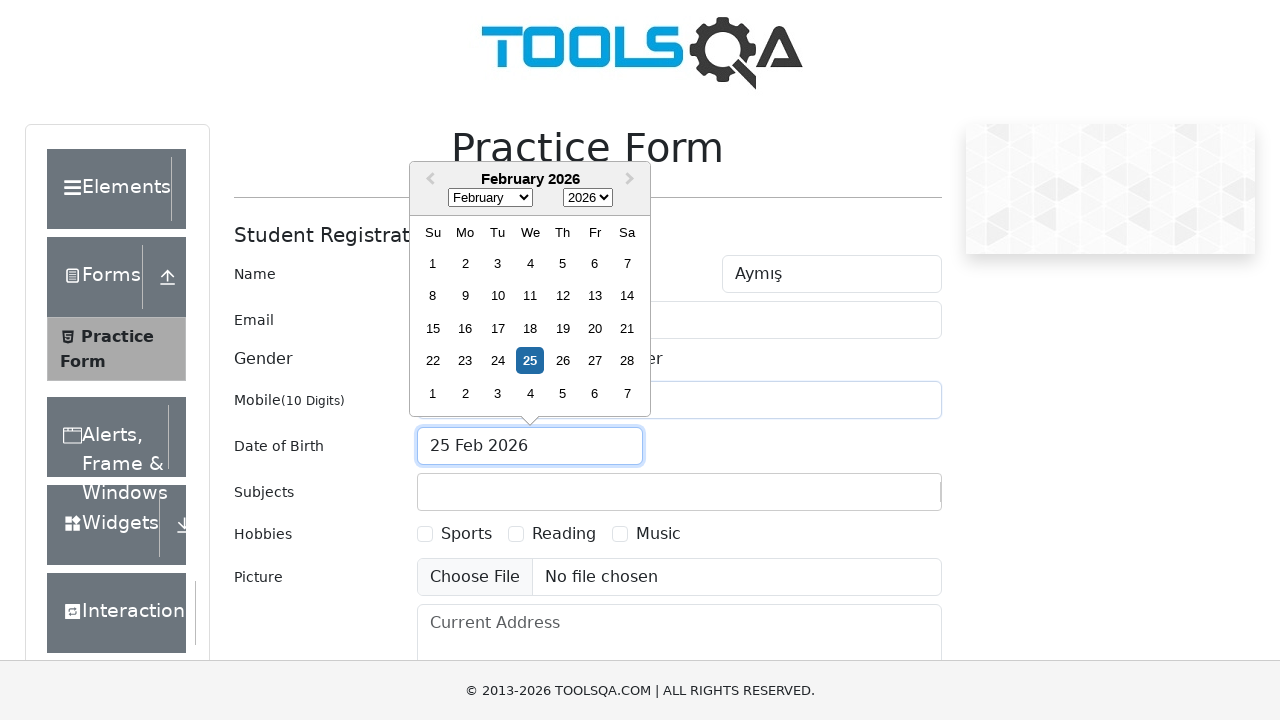

Selected year 1987 from date picker on select.react-datepicker__year-select
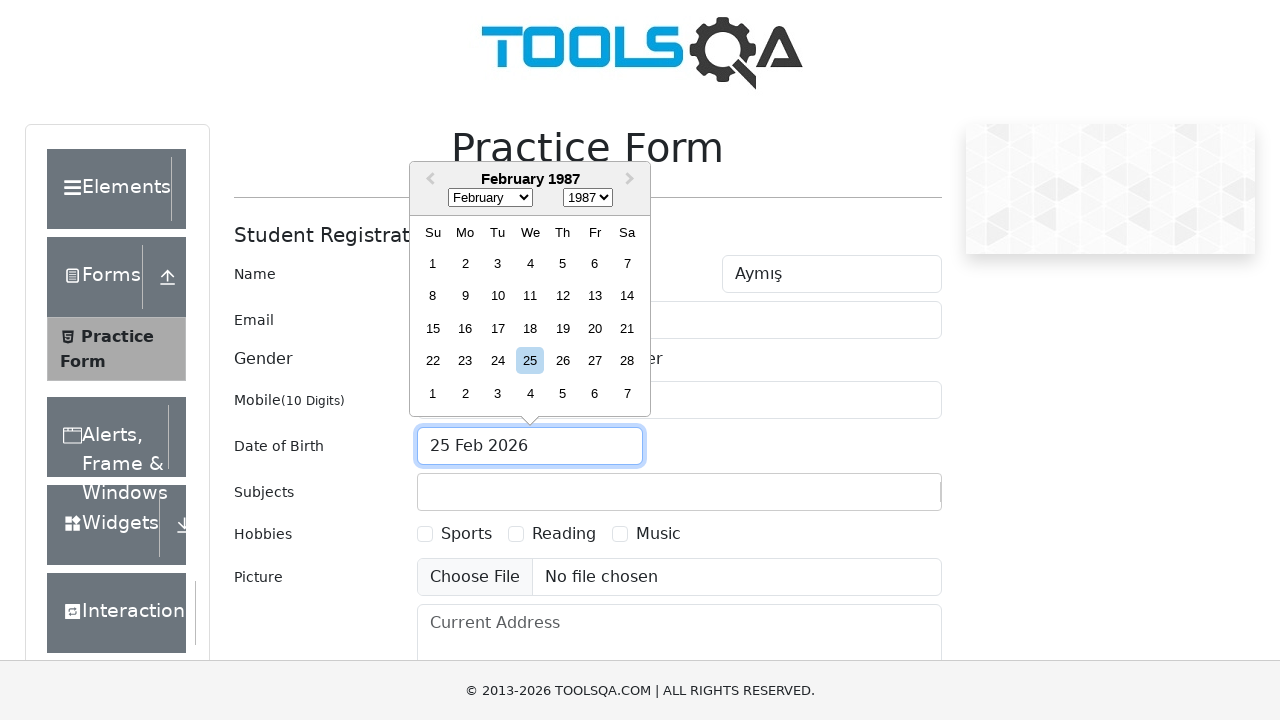

Selected April (month index 3) from date picker on select.react-datepicker__month-select
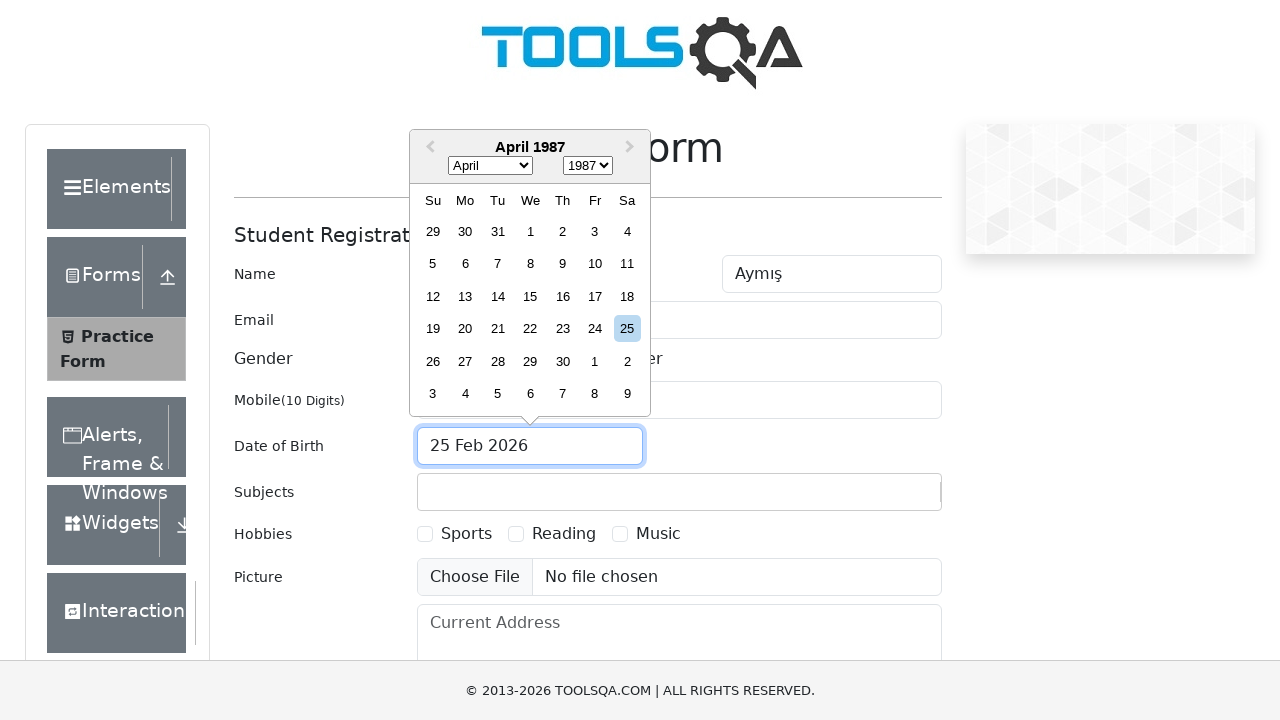

Selected day 15 from date picker at (530, 296) on div.react-datepicker__day.react-datepicker__day--015
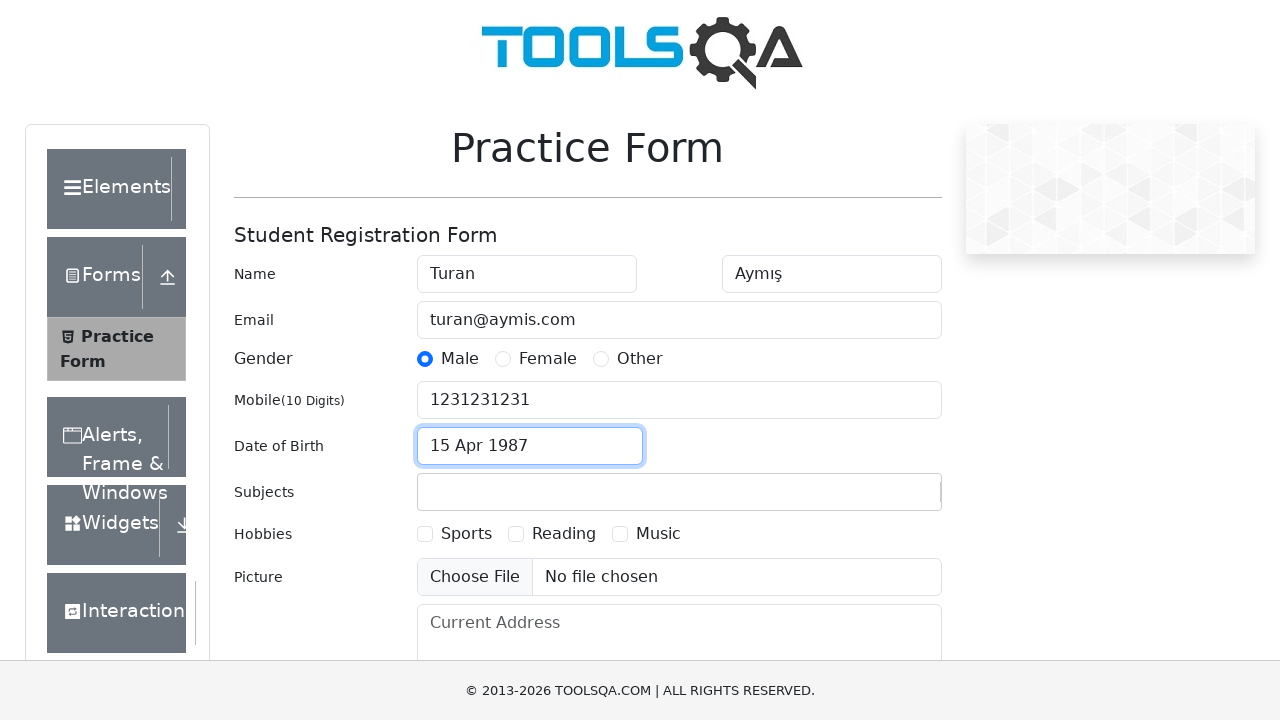

Checked Sports hobby checkbox at (425, 534) on input#hobbies-checkbox-1
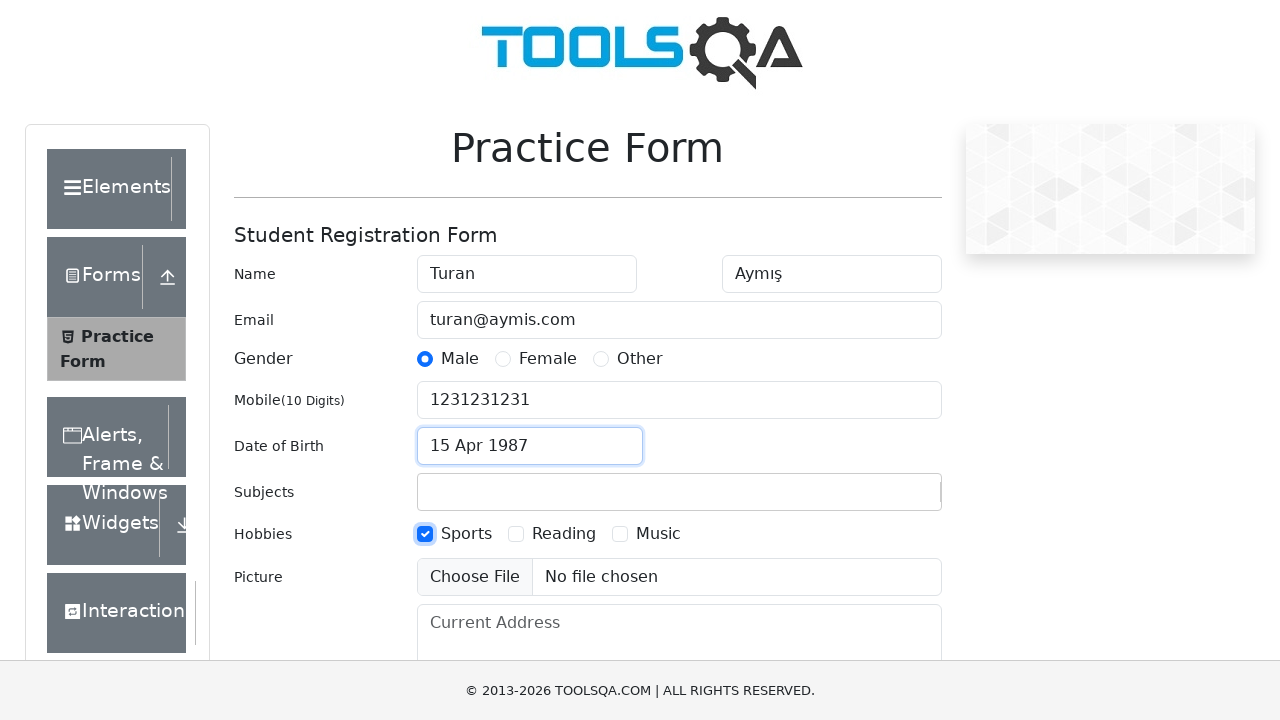

Checked Reading hobby checkbox at (516, 534) on input#hobbies-checkbox-2
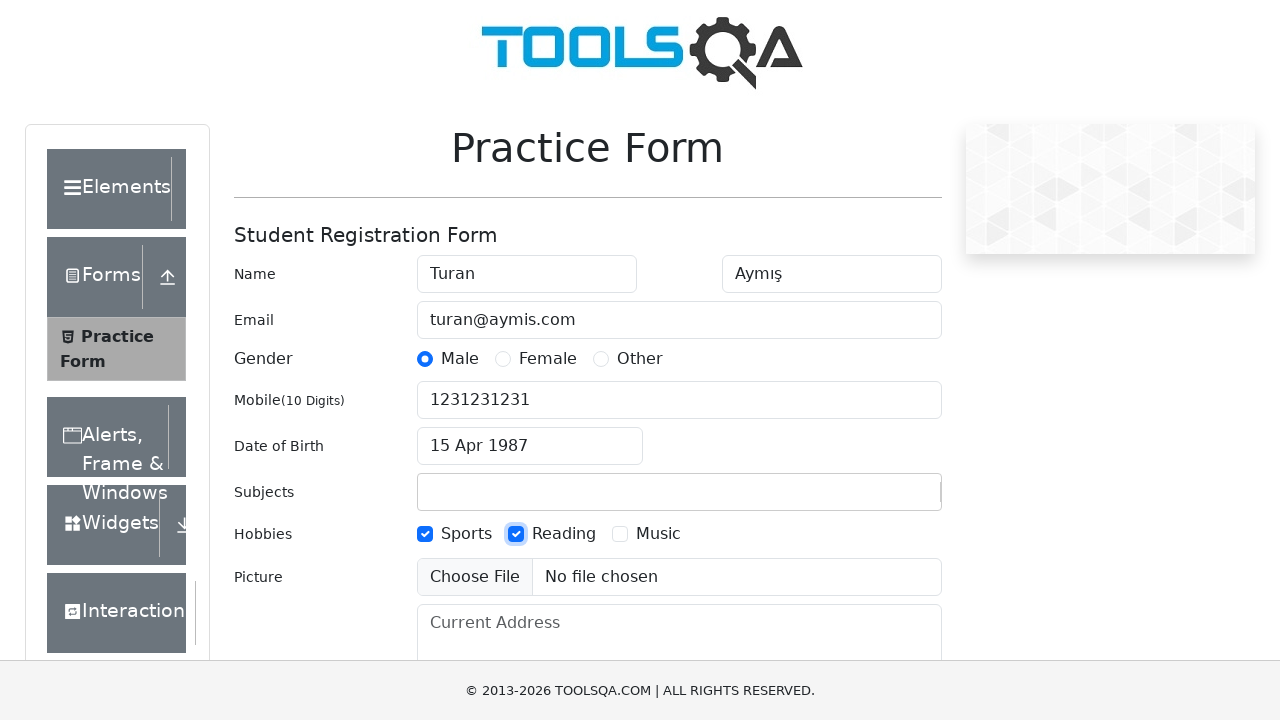

Checked Music hobby checkbox at (620, 534) on input#hobbies-checkbox-3
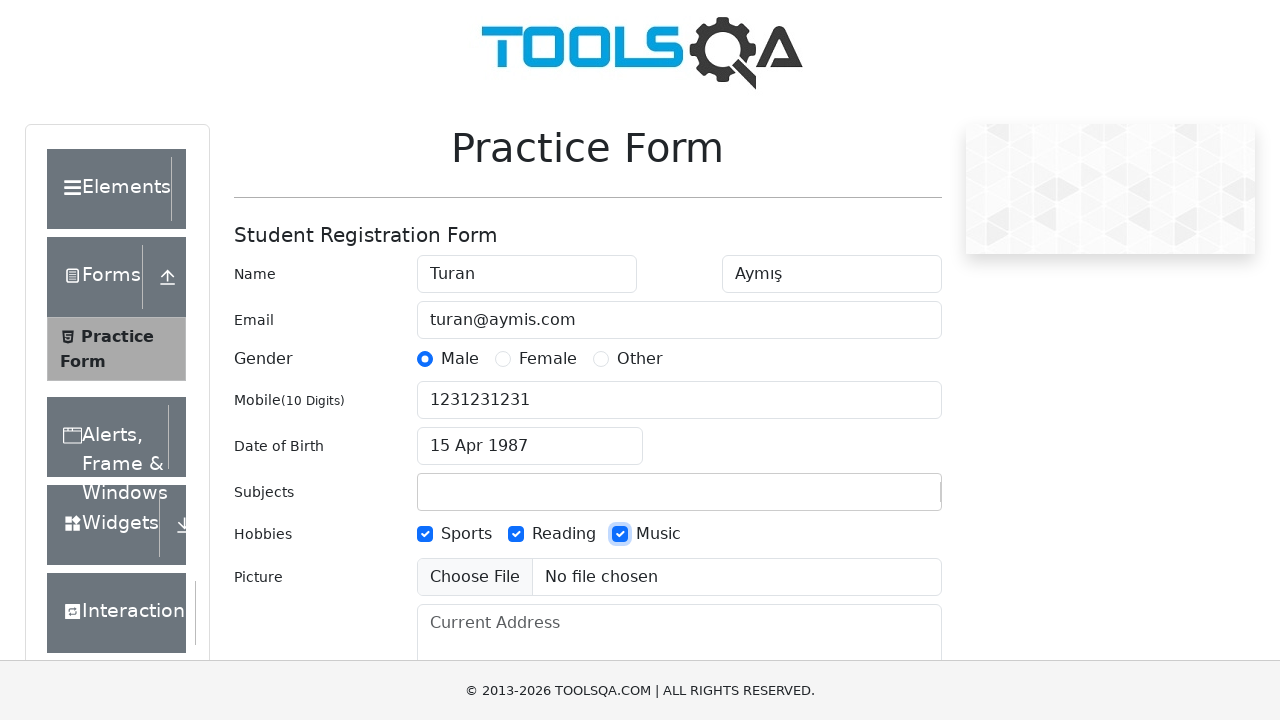

Scrolled down 250px to reveal submit button
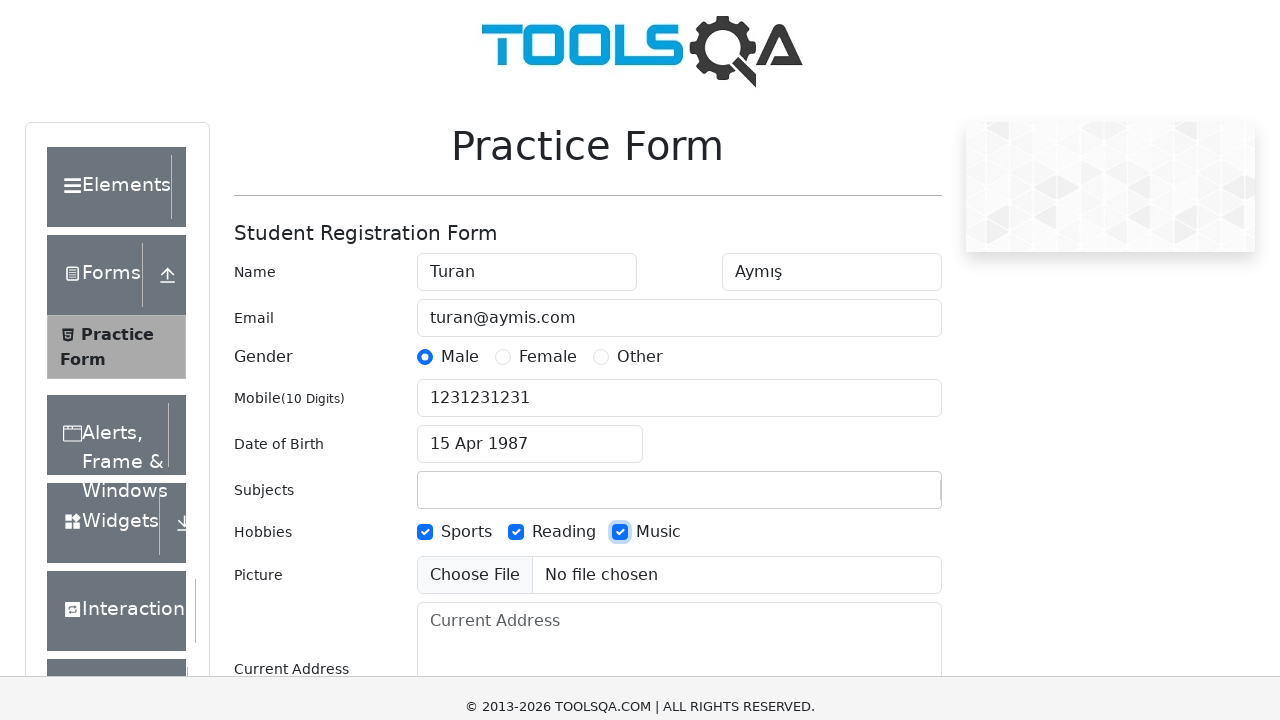

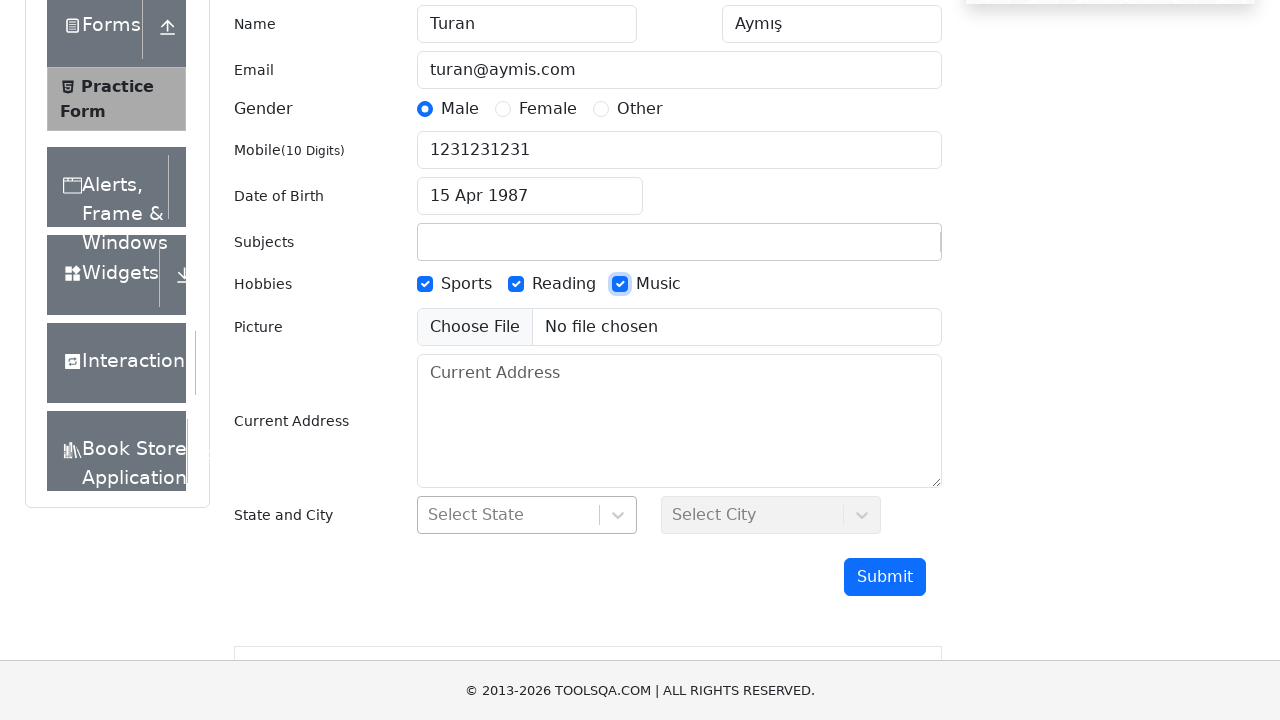